Tests drag and drop functionality by dragging element A to element B's position

Starting URL: http://the-internet.herokuapp.com/drag_and_drop

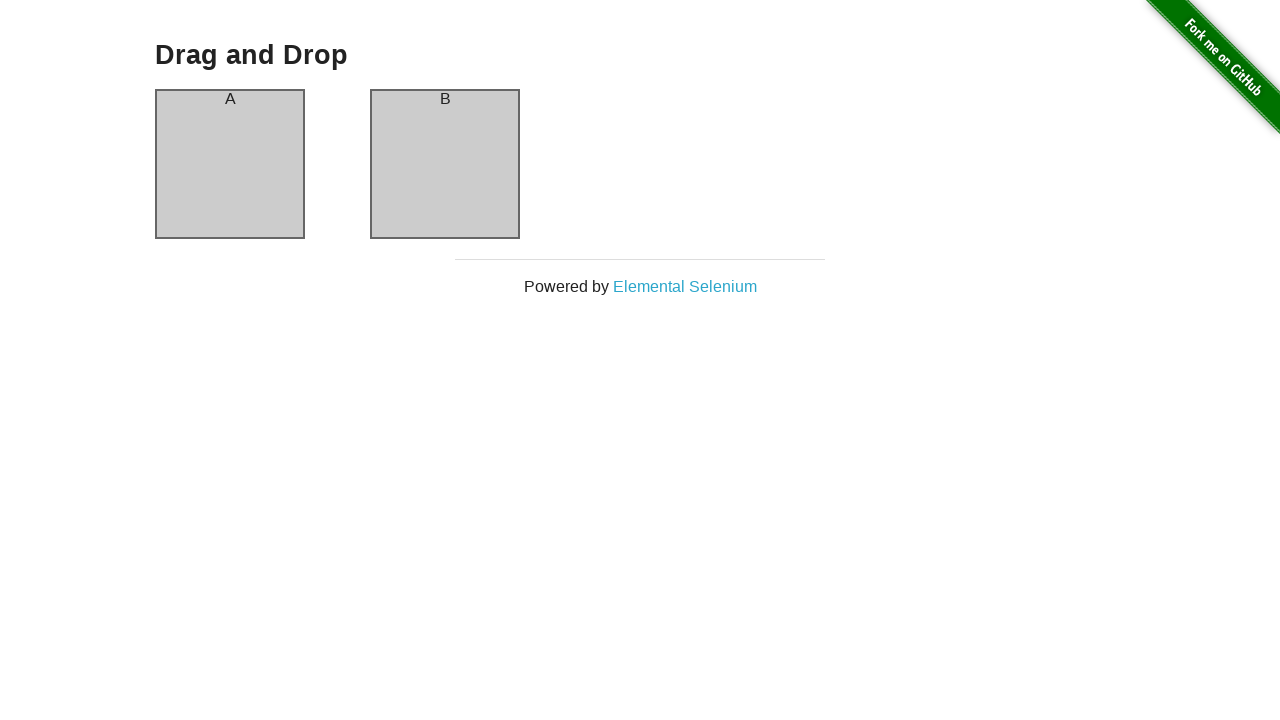

Navigated to drag and drop test page
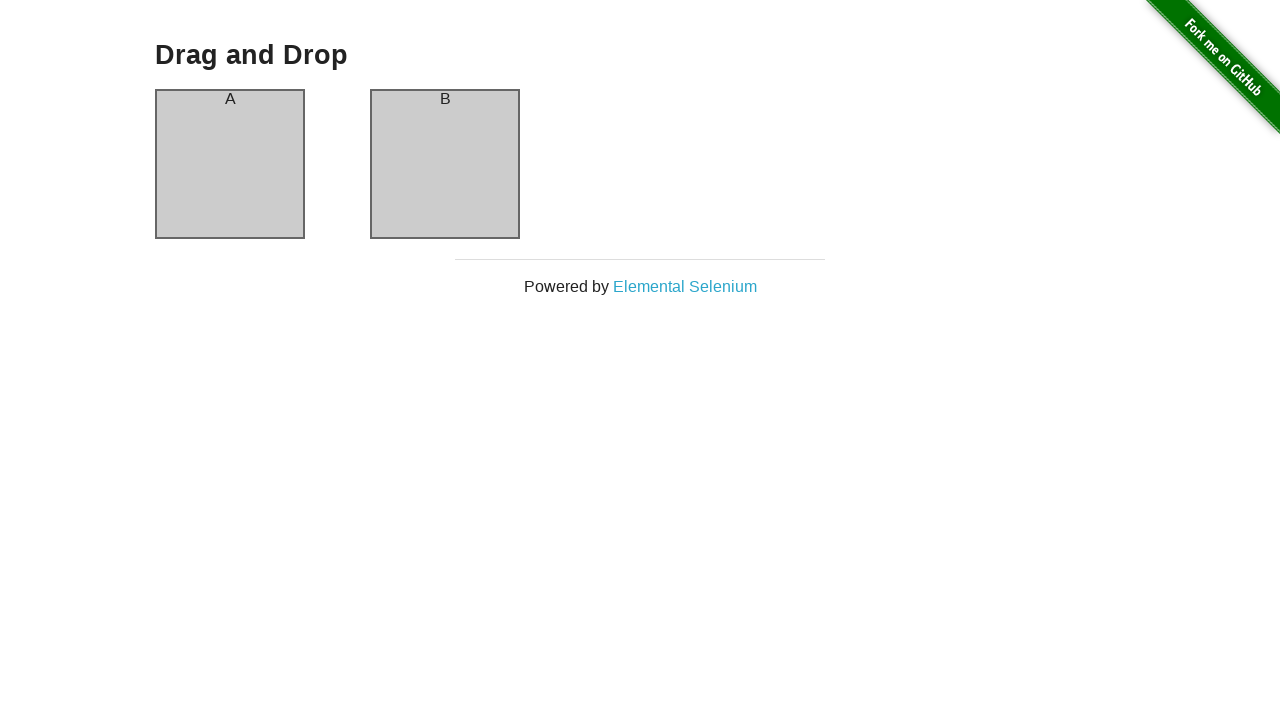

Located element A (drag source)
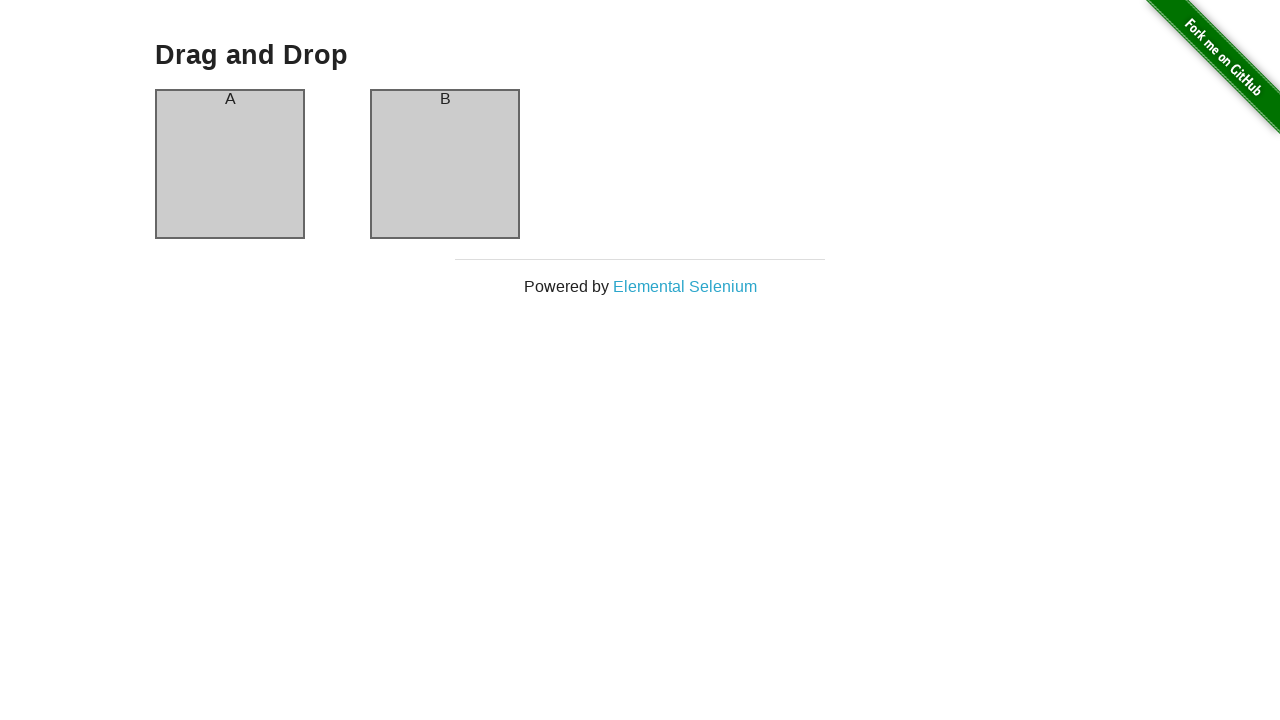

Located element B (drop target)
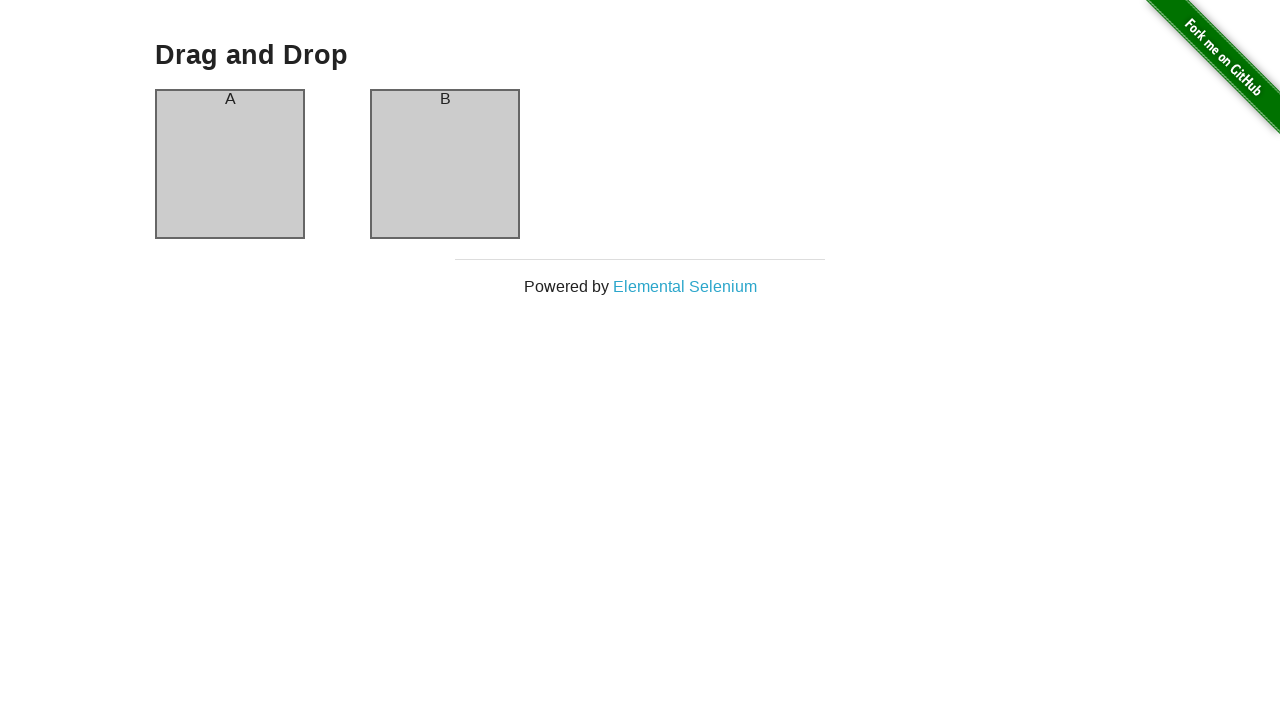

Dragged element A to element B's position at (445, 99)
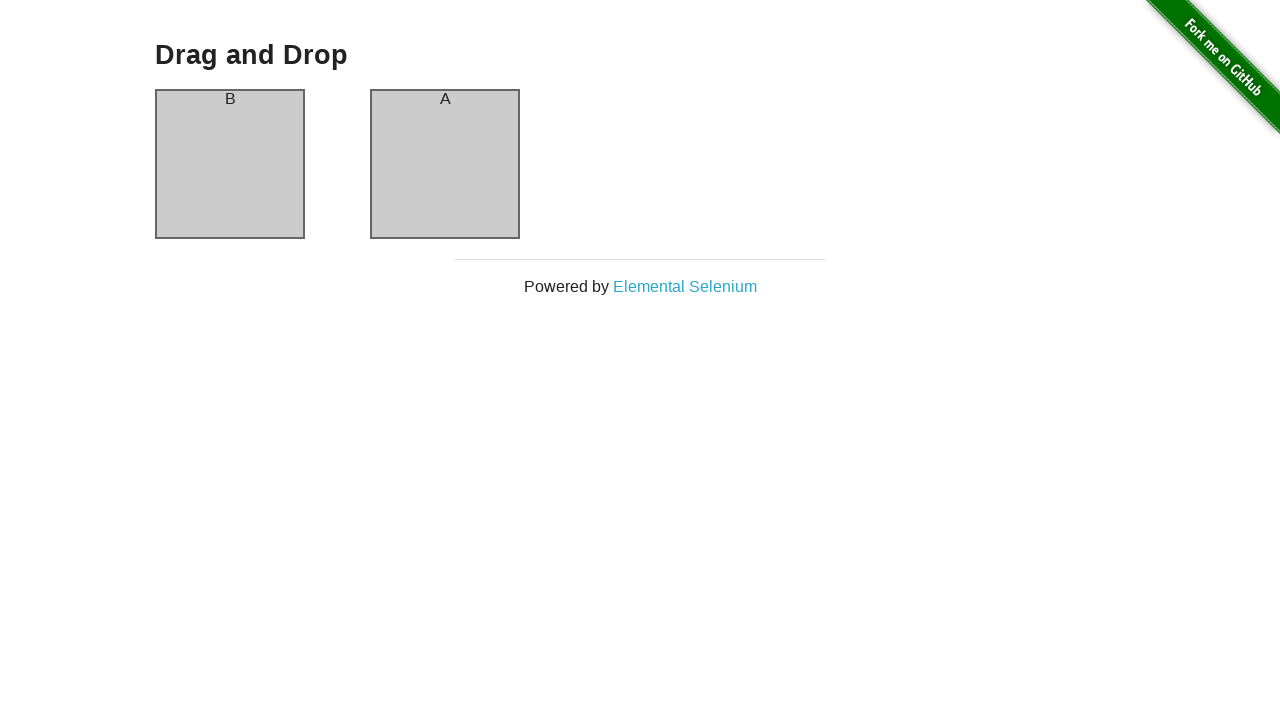

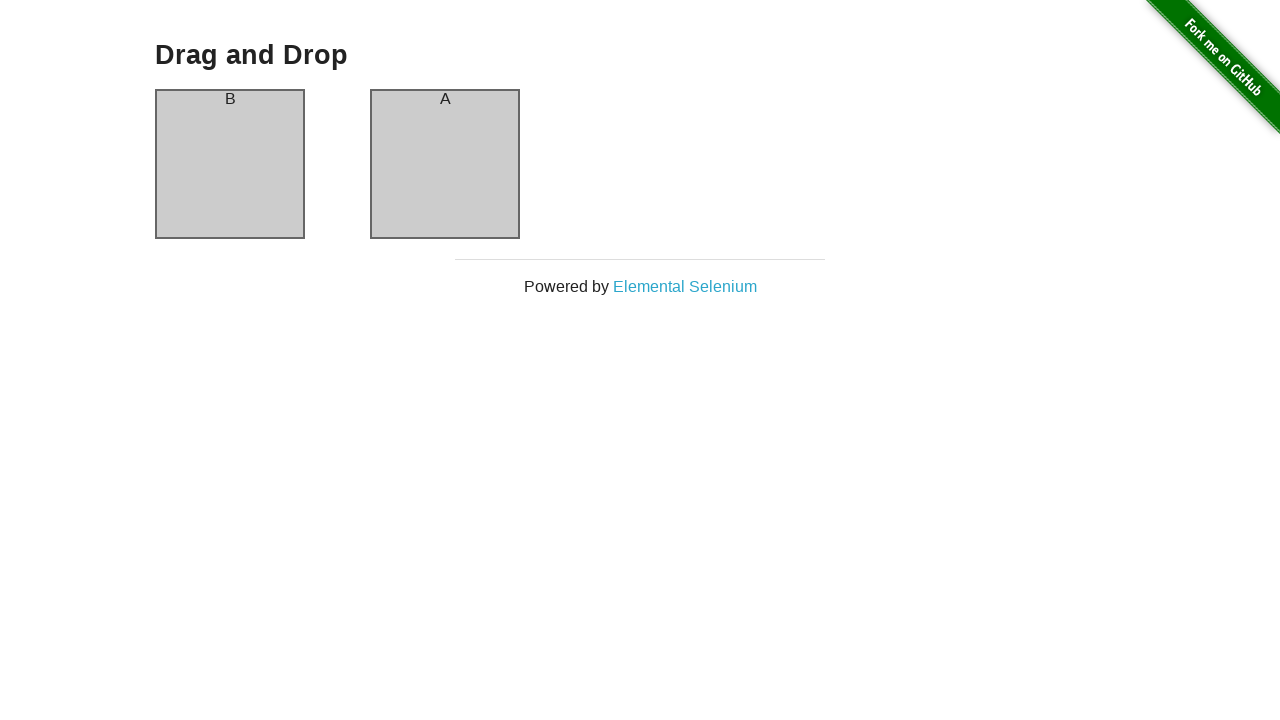